Tests tooltip functionality by scrolling to a tooltip button, clicking it, and verifying the tooltip message is displayed with the expected text.

Starting URL: https://demoqa.com/tool-tips

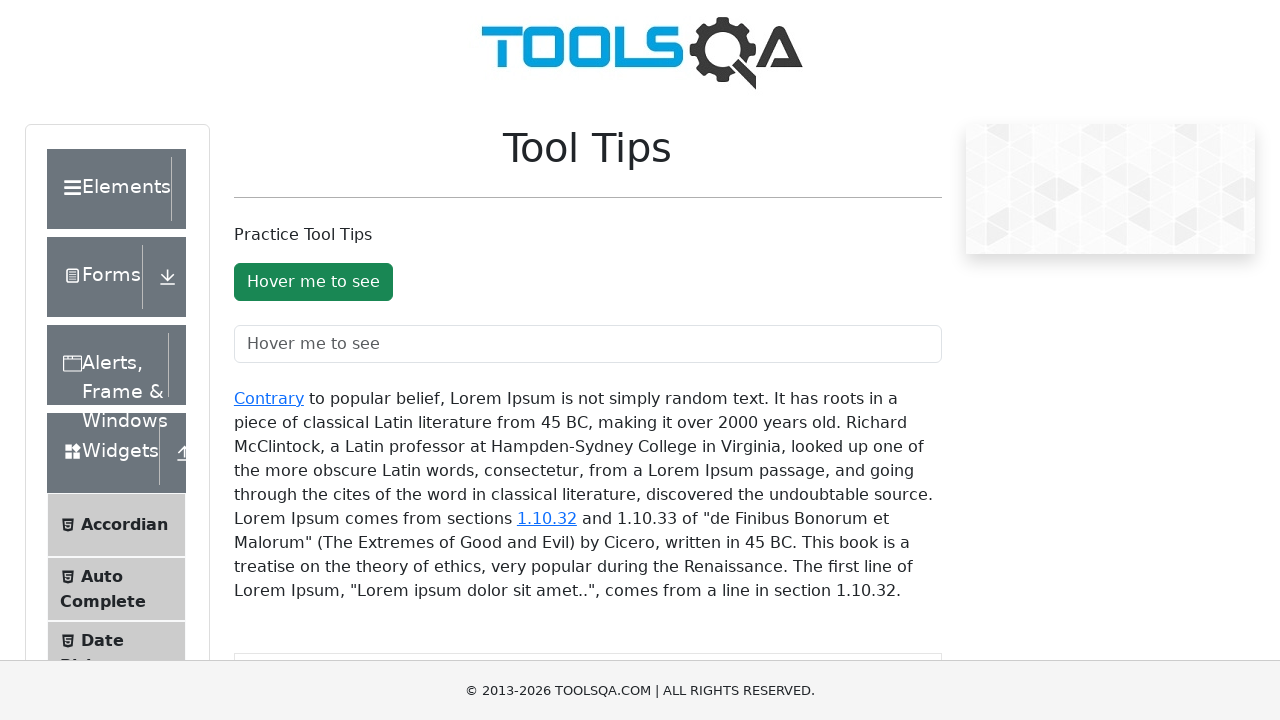

Located tooltip button element
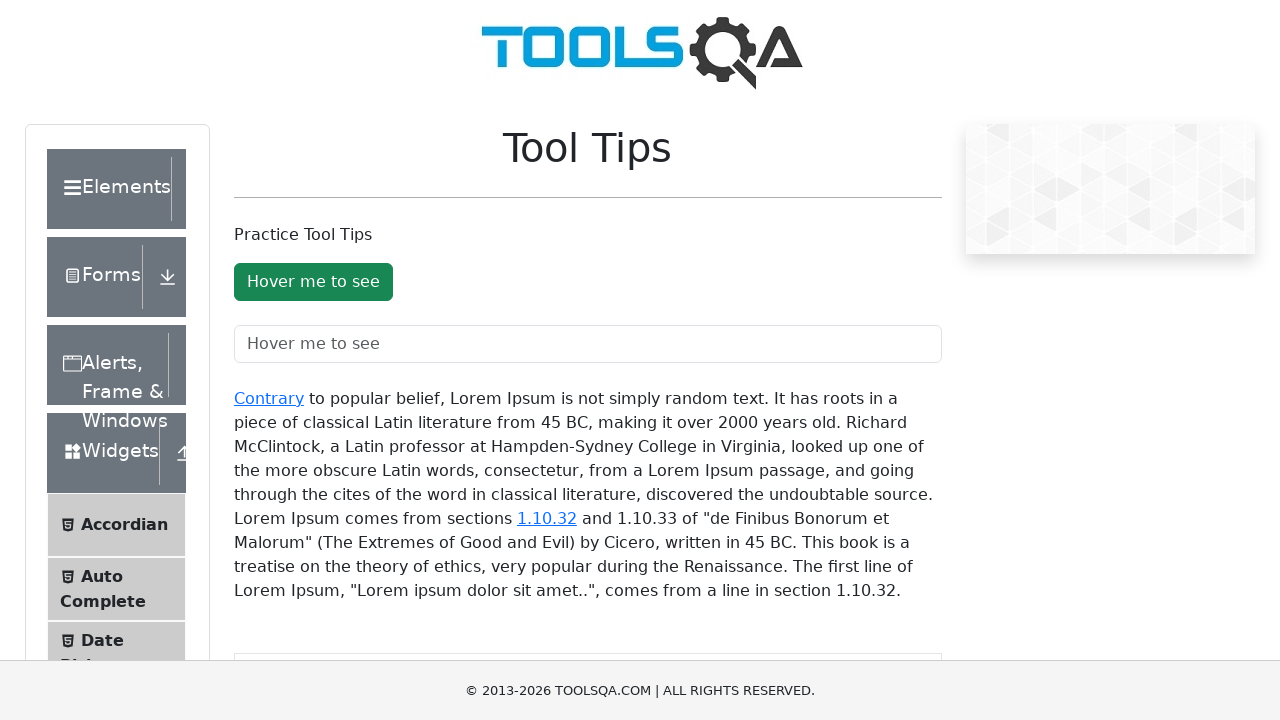

Scrolled tooltip button into view
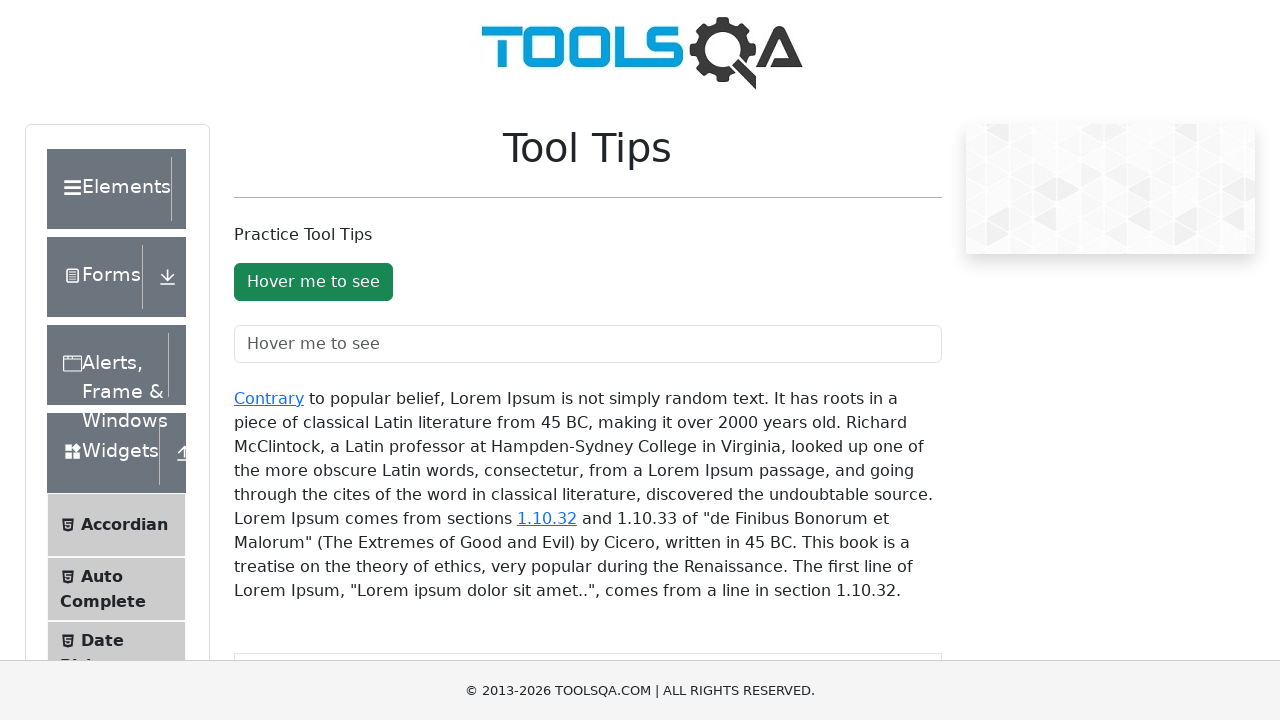

Clicked the tooltip button at (313, 282) on xpath=//*[@id='toolTipButton']
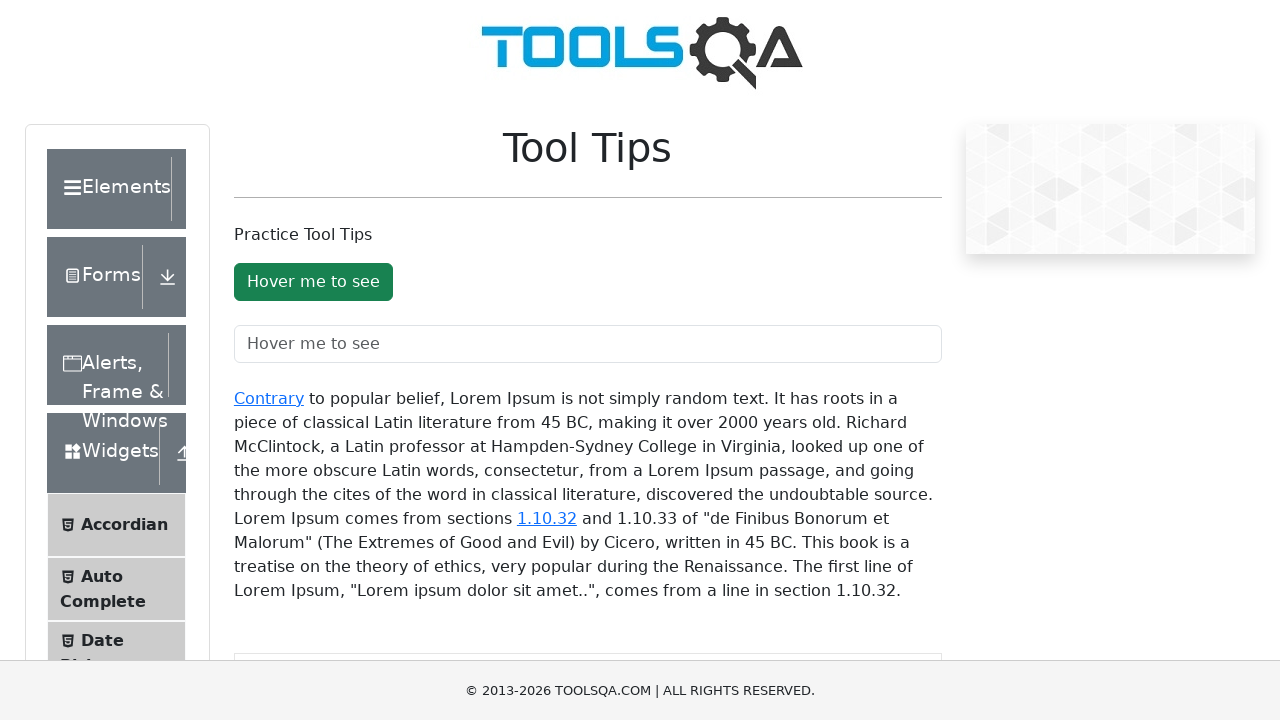

Tooltip message became visible
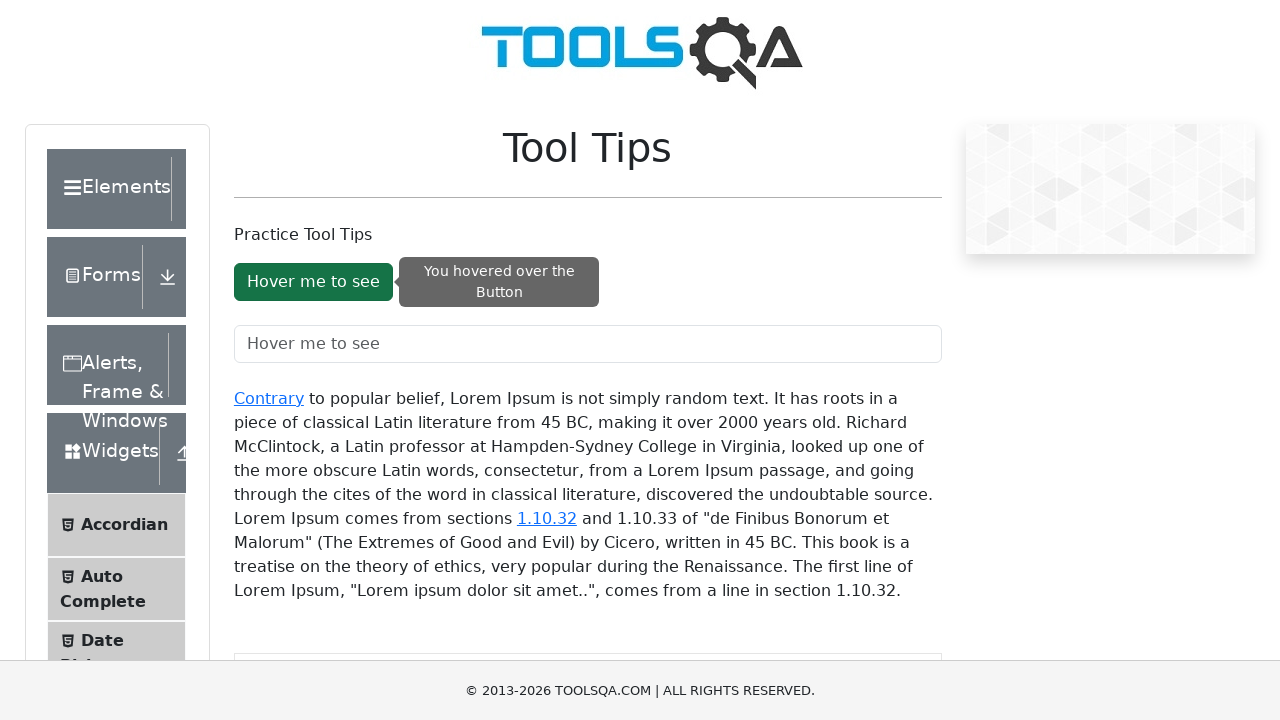

Retrieved tooltip text content
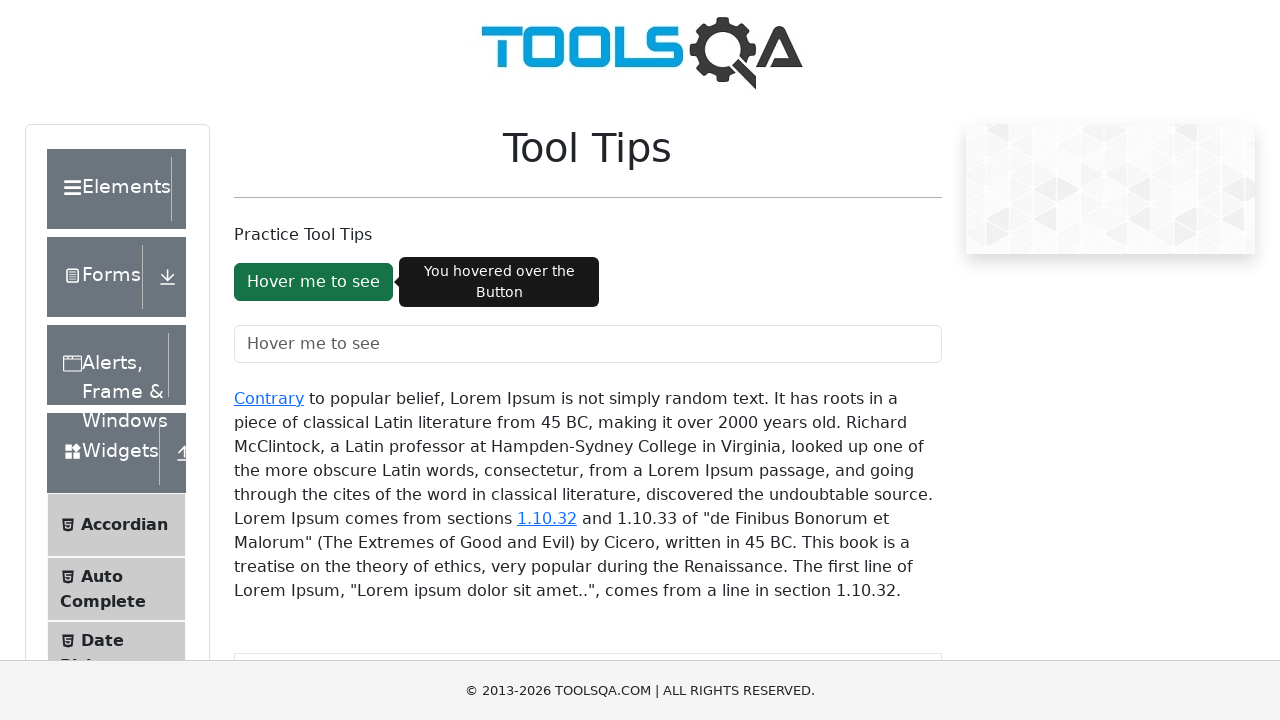

Verified tooltip message matches expected text: 'You hovered over the Button'
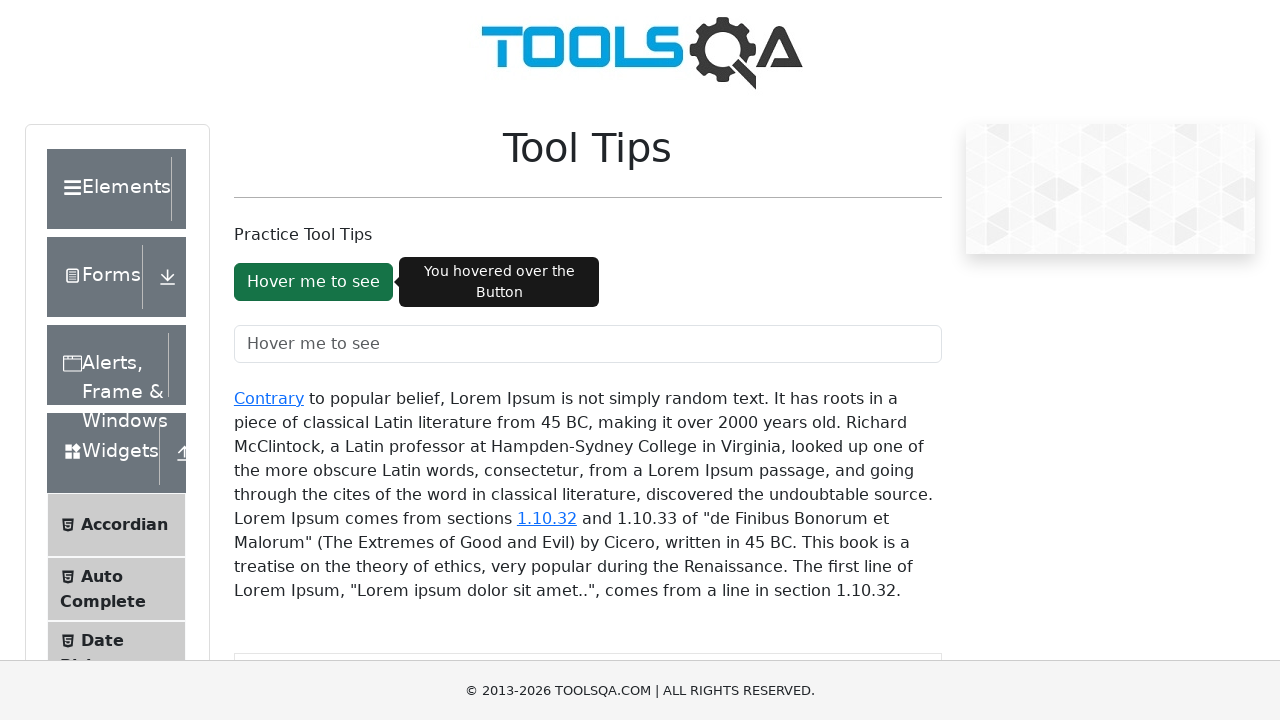

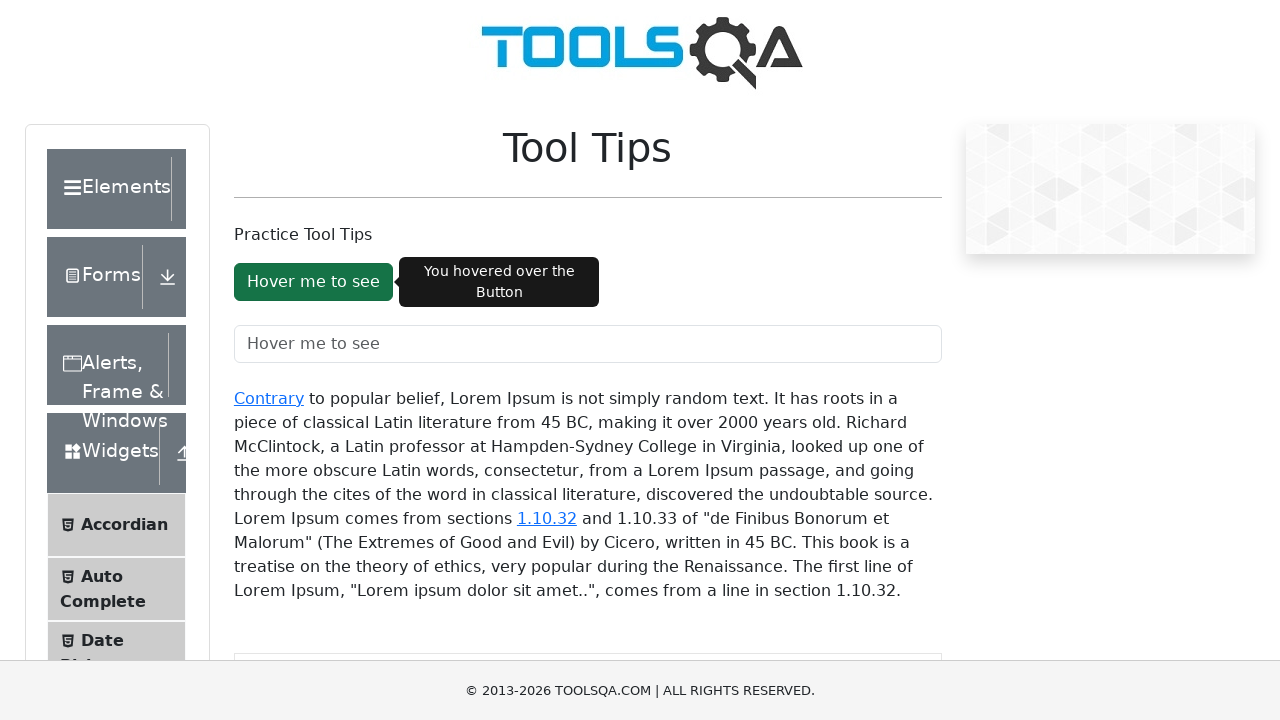